Tests right-click context menu functionality on a demo element

Starting URL: http://swisnl.github.io/jQuery-contextMenu/demo.html

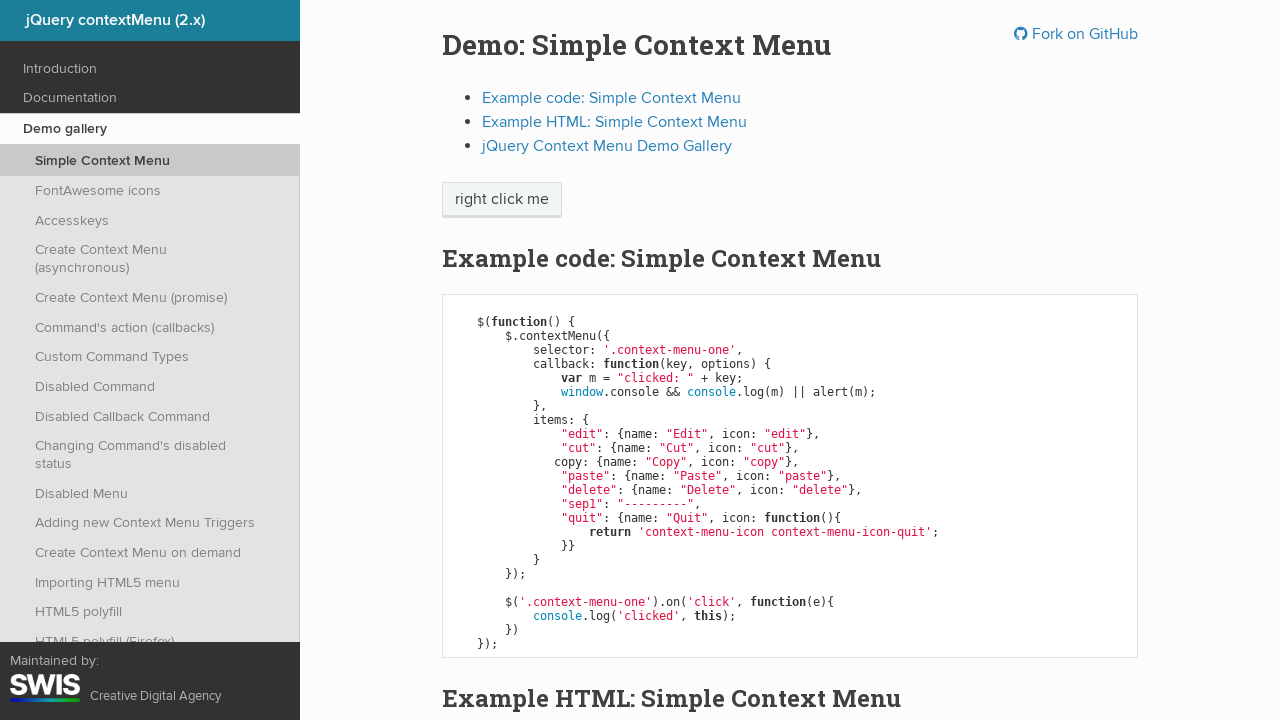

Located context menu trigger element
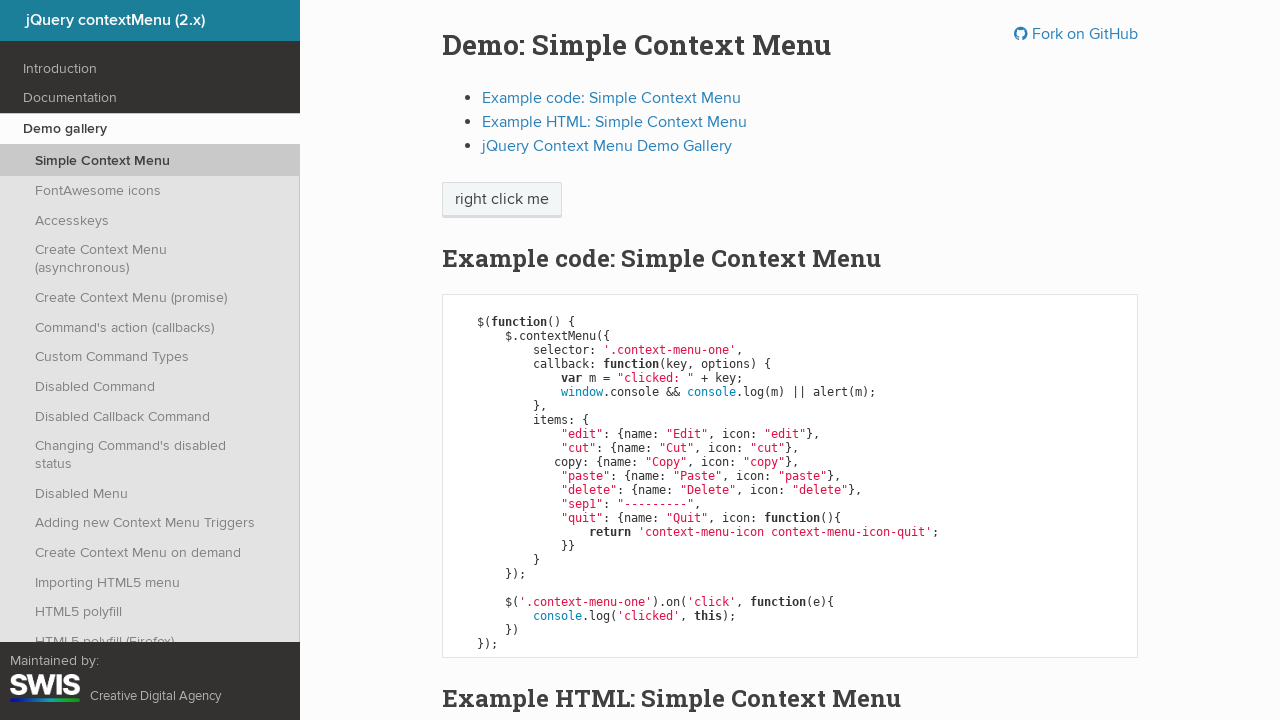

Right-clicked context menu trigger element to open context menu at (502, 200) on xpath=//span[@class='context-menu-one btn btn-neutral']
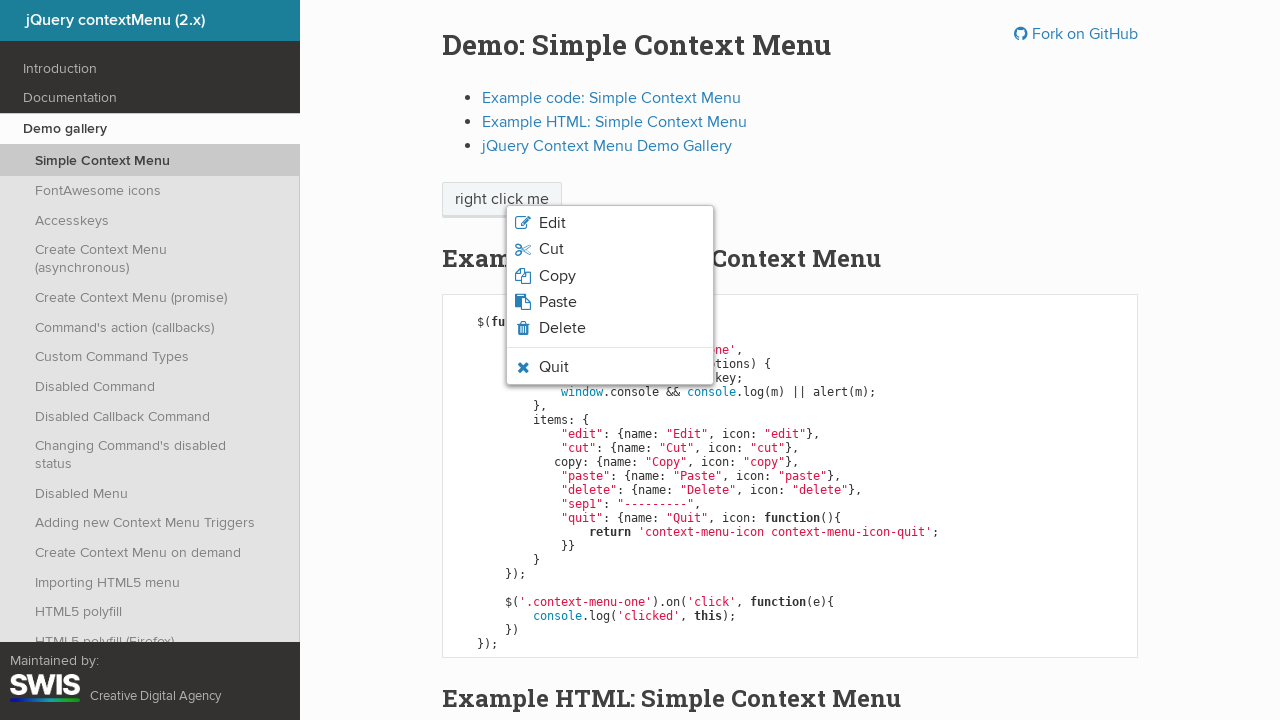

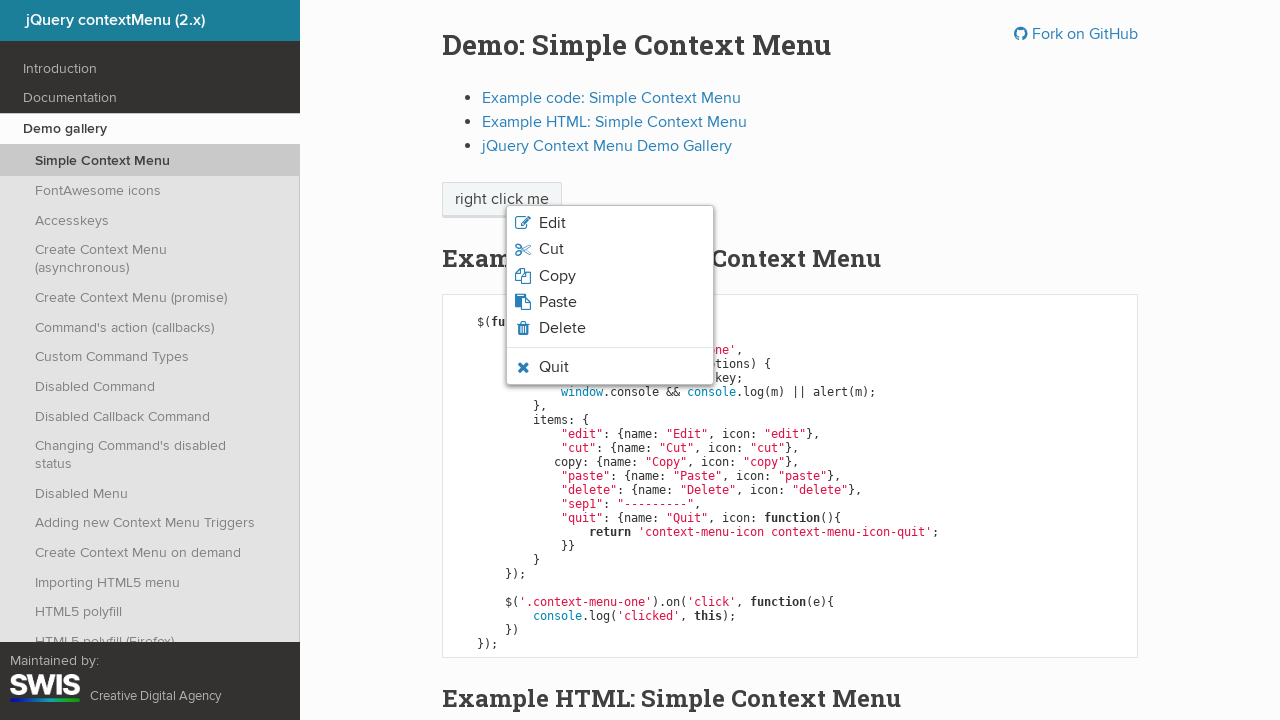